Tests drag and drop functionality by dragging element A to position of element B and verifying the elements have swapped positions

Starting URL: http://the-internet.herokuapp.com/drag_and_drop

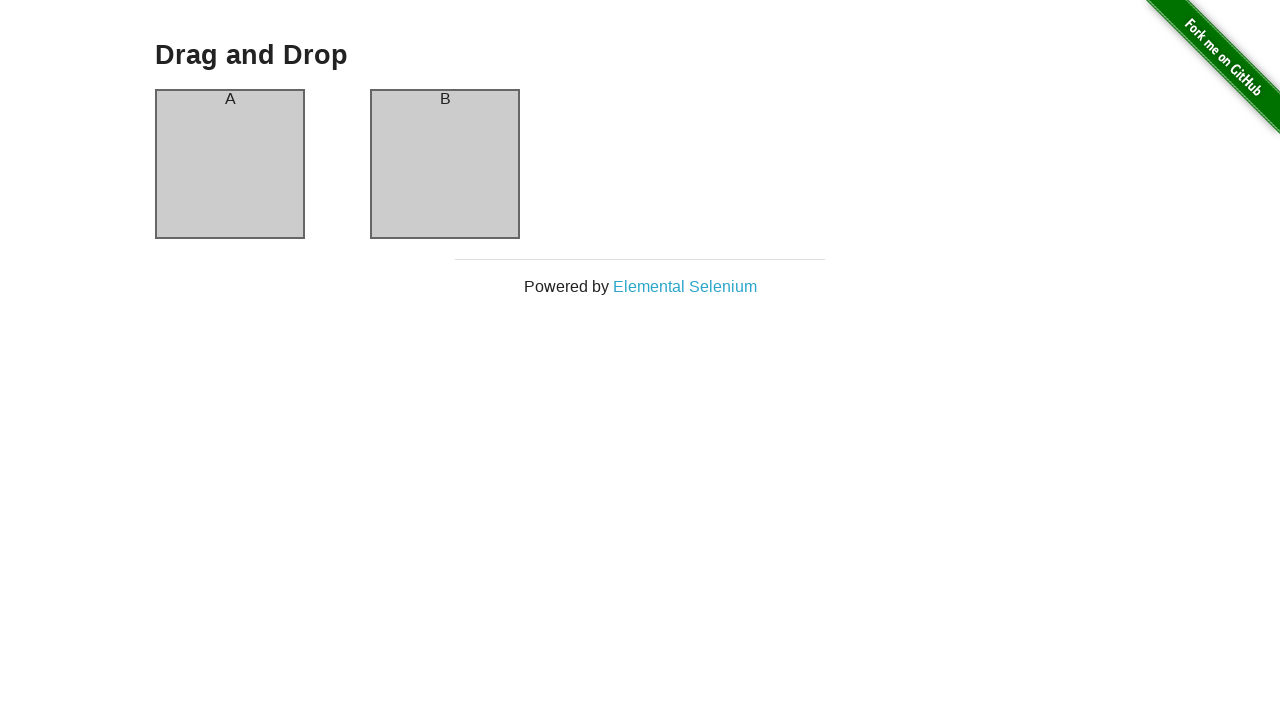

Located column A element
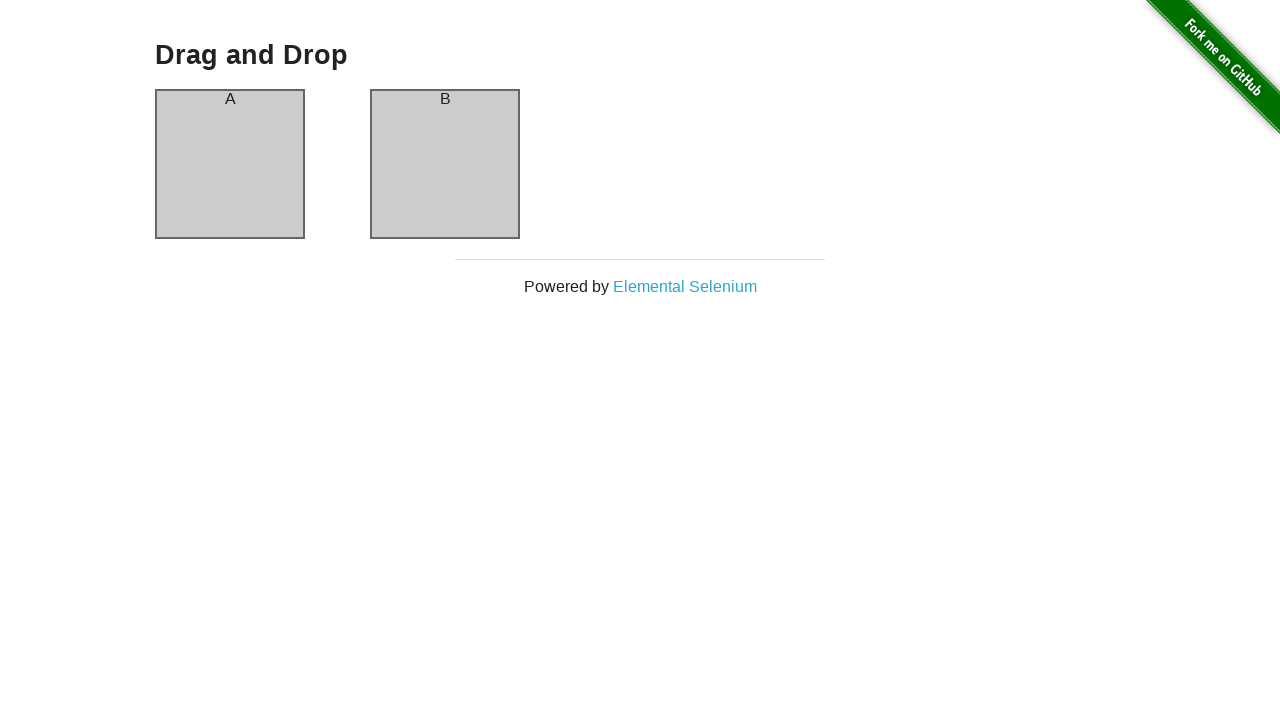

Located column B element
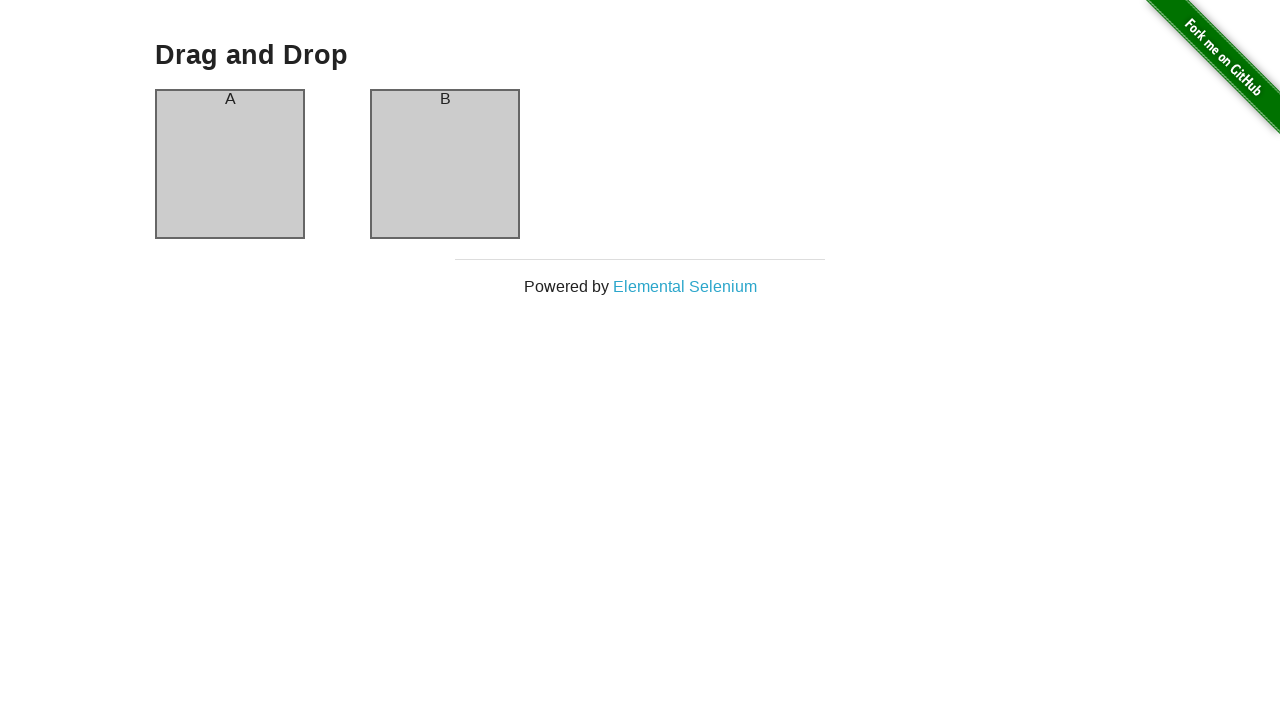

Dragged column A to column B position at (445, 164)
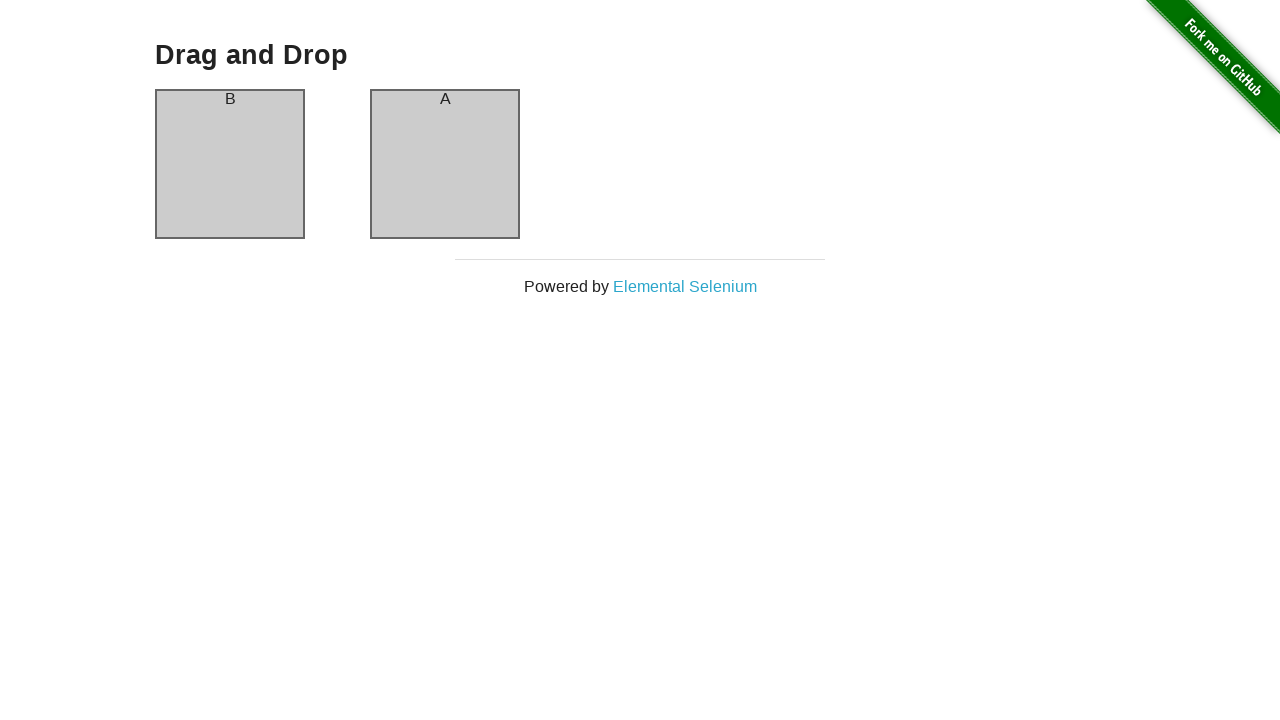

Verified column A header now contains 'B'
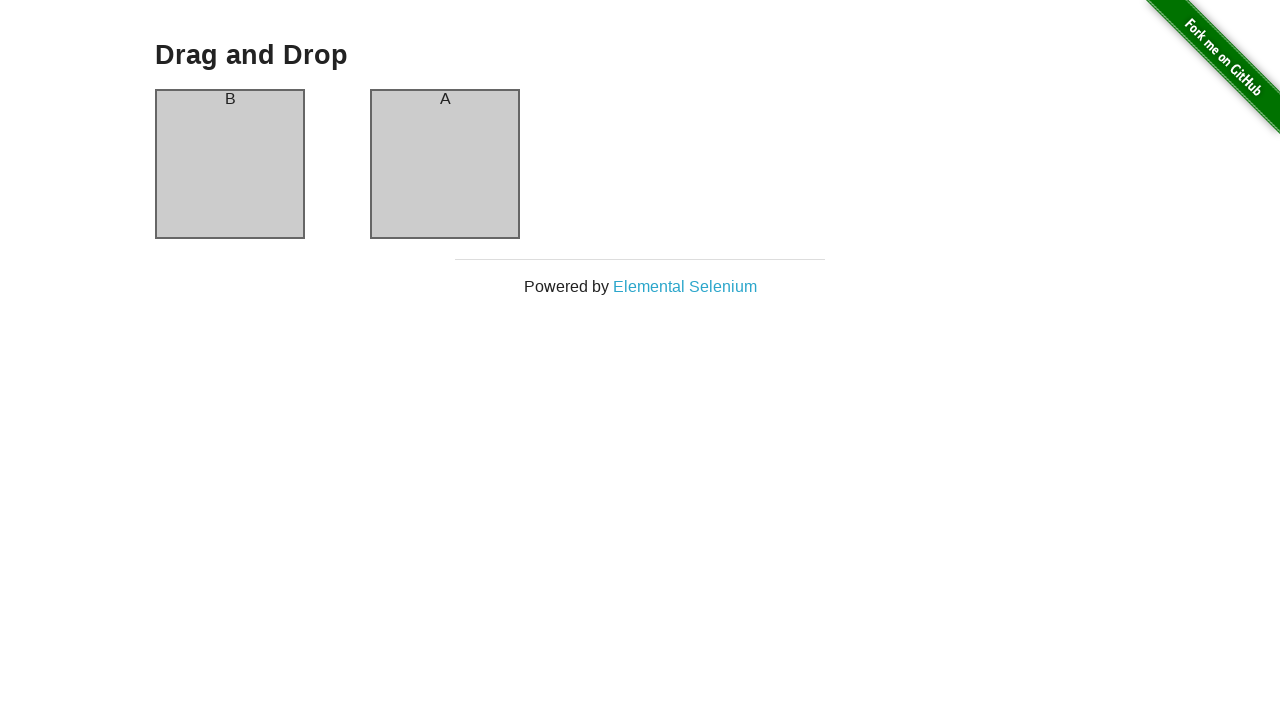

Verified column B header now contains 'A' - drag and drop swap successful
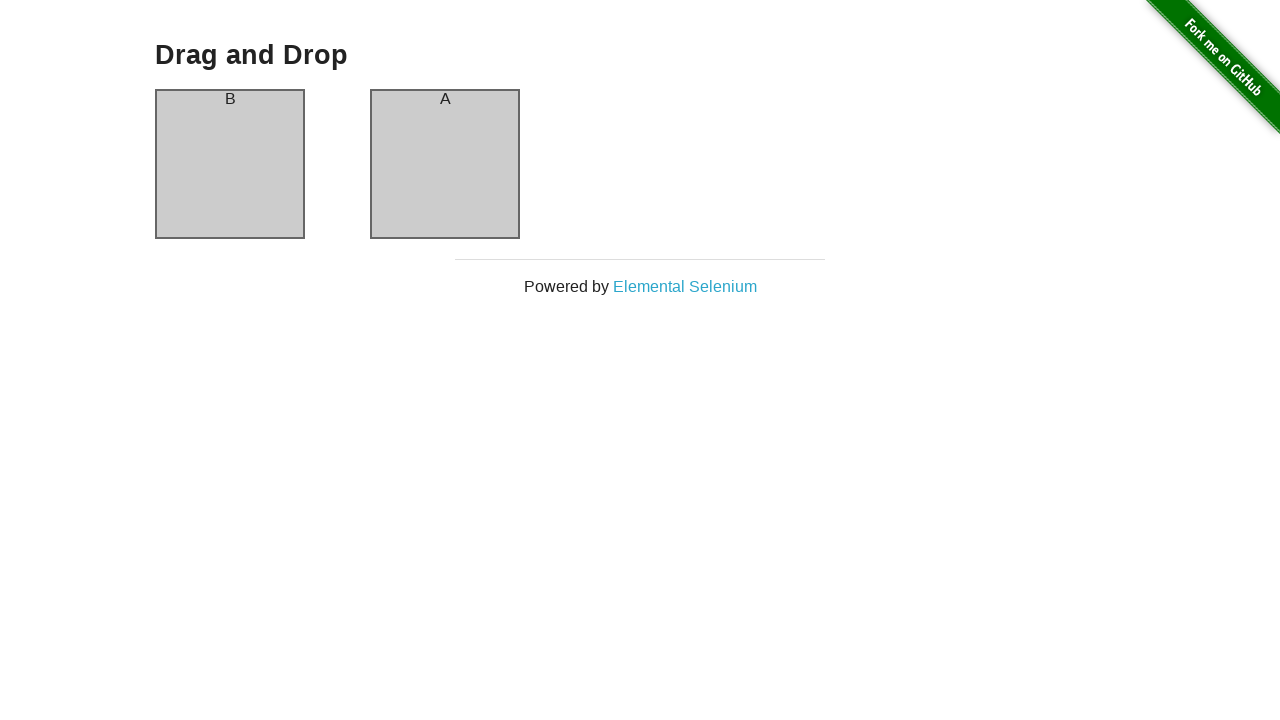

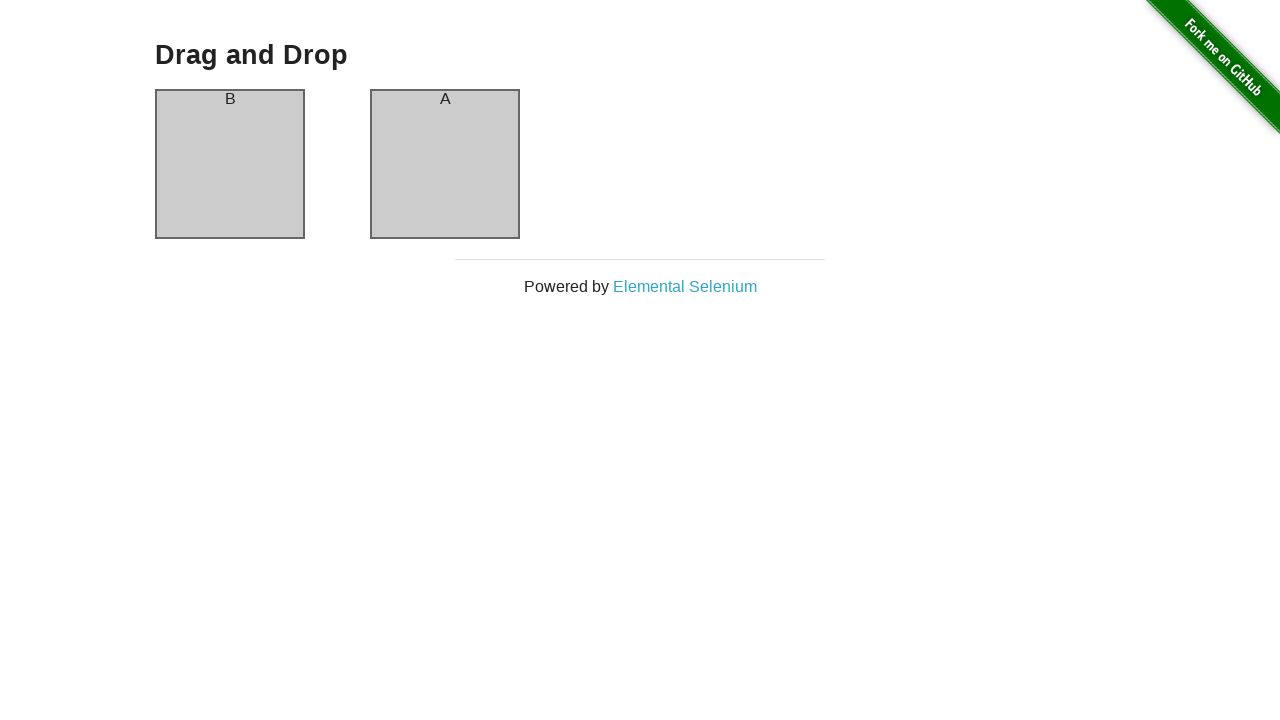